Tests closing the About Us modal by clicking the Close button at the bottom of the modal

Starting URL: https://www.demoblaze.com/

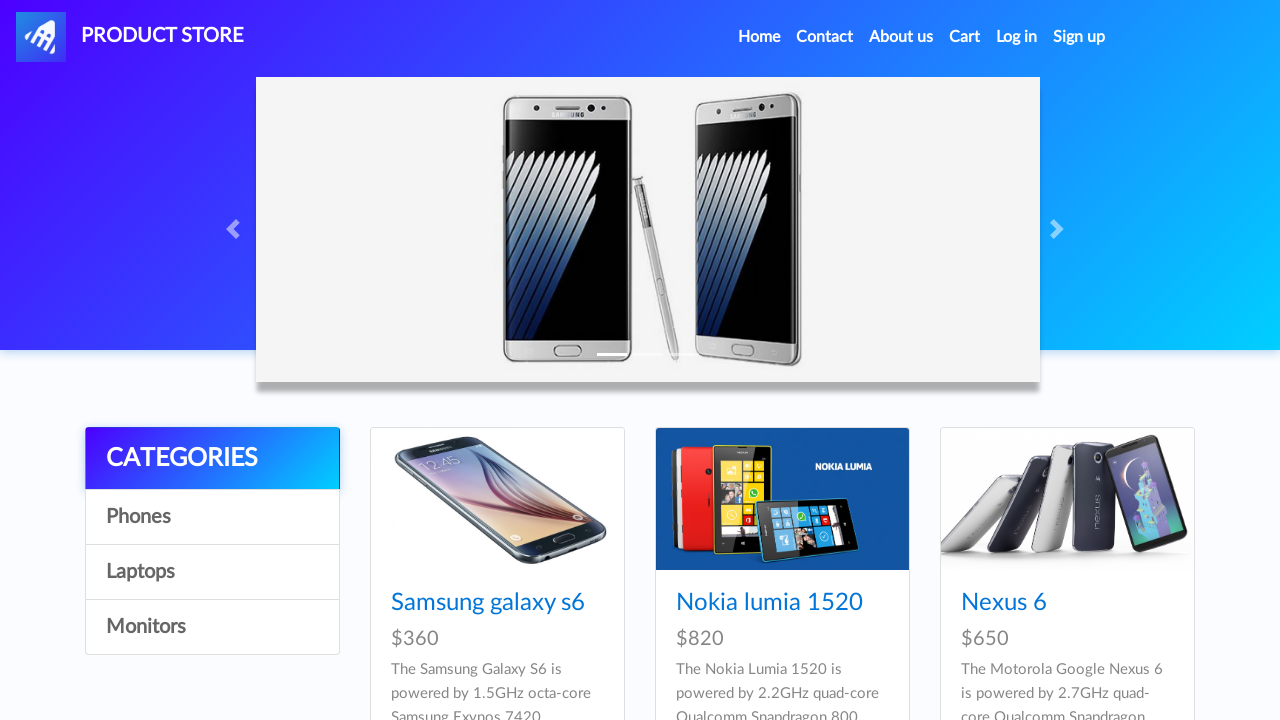

Clicked on About Us link in navigation at (901, 37) on a[data-target='#videoModal']
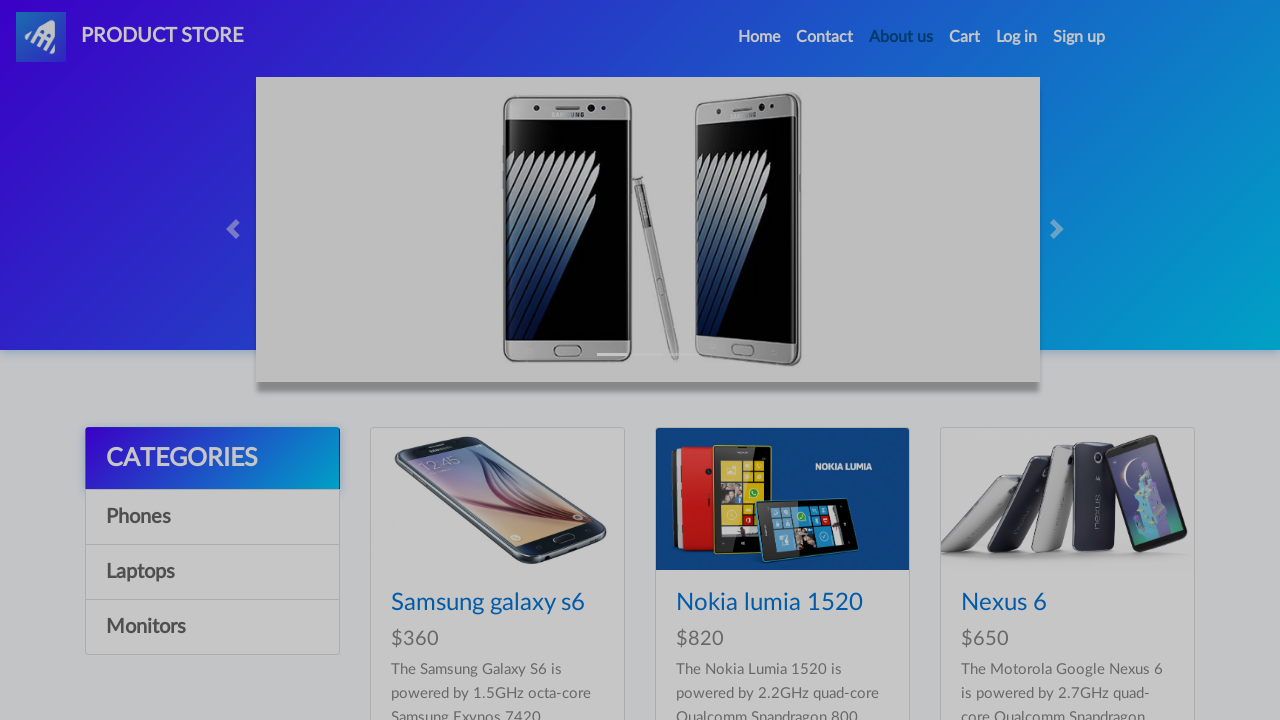

About Us modal appeared on screen
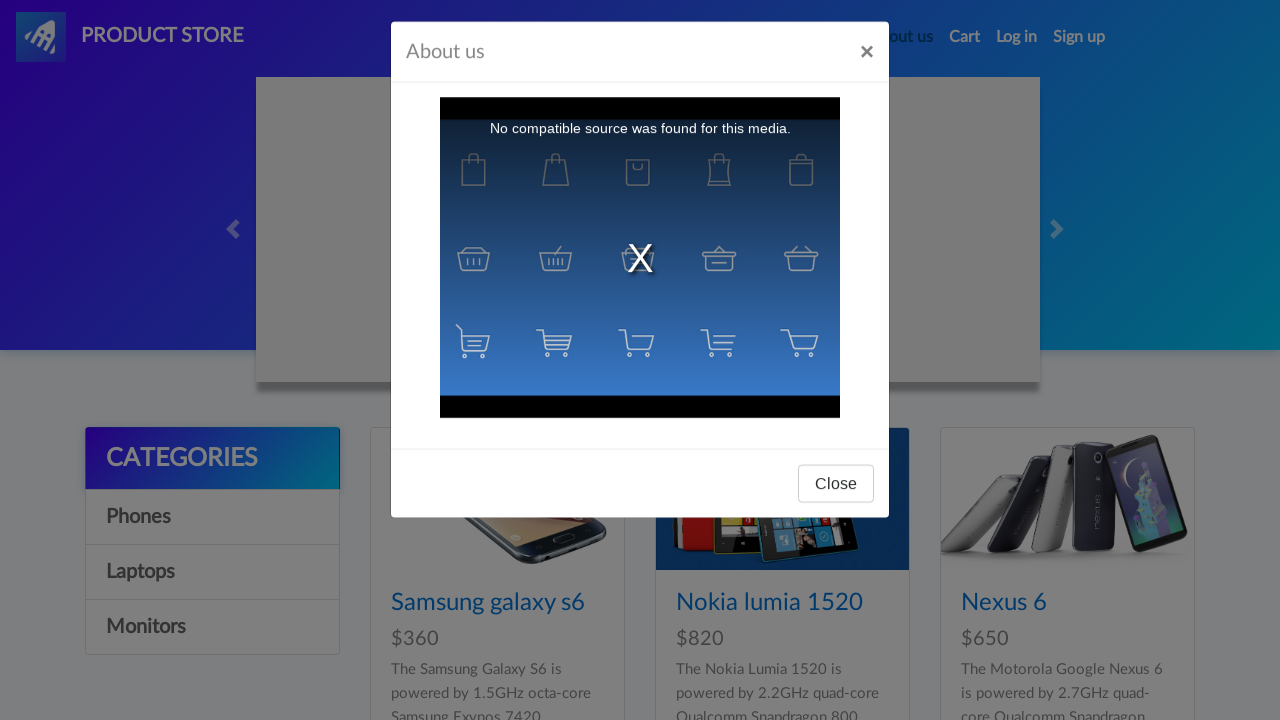

Waited 1 second for modal animation to complete
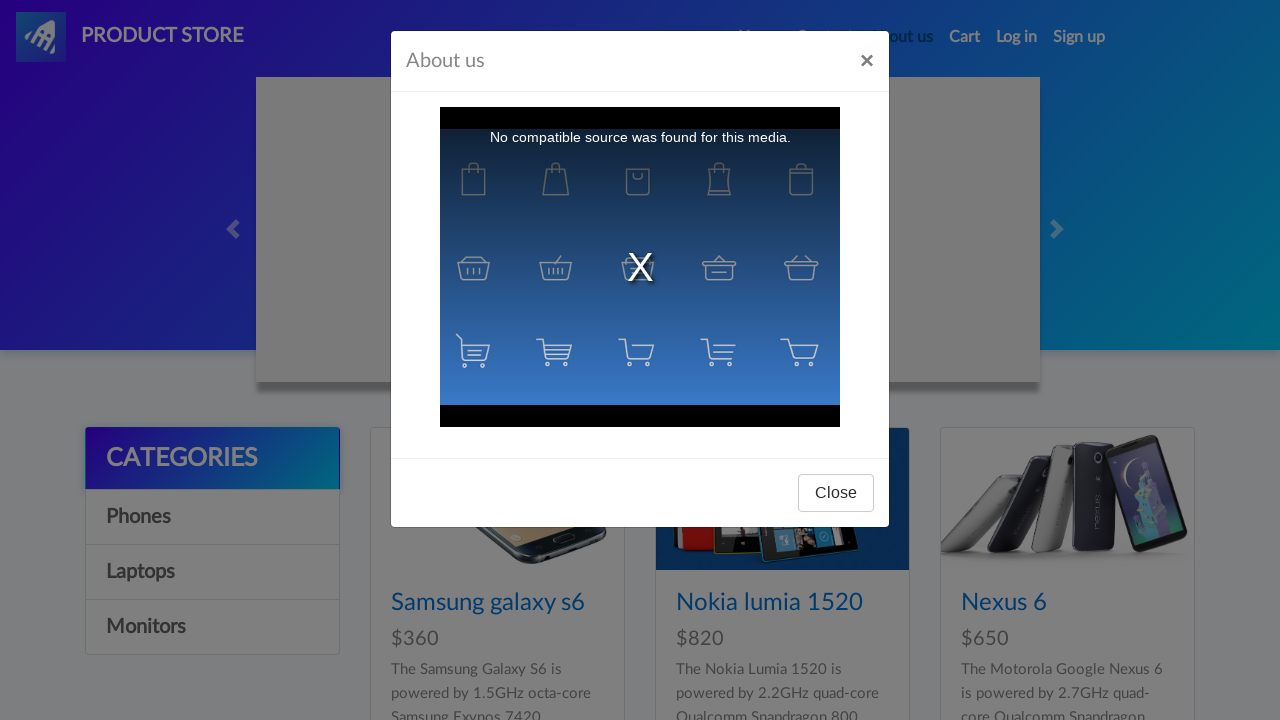

Clicked the Close button at the bottom of the modal at (836, 493) on #videoModal .modal-footer button[data-dismiss='modal']
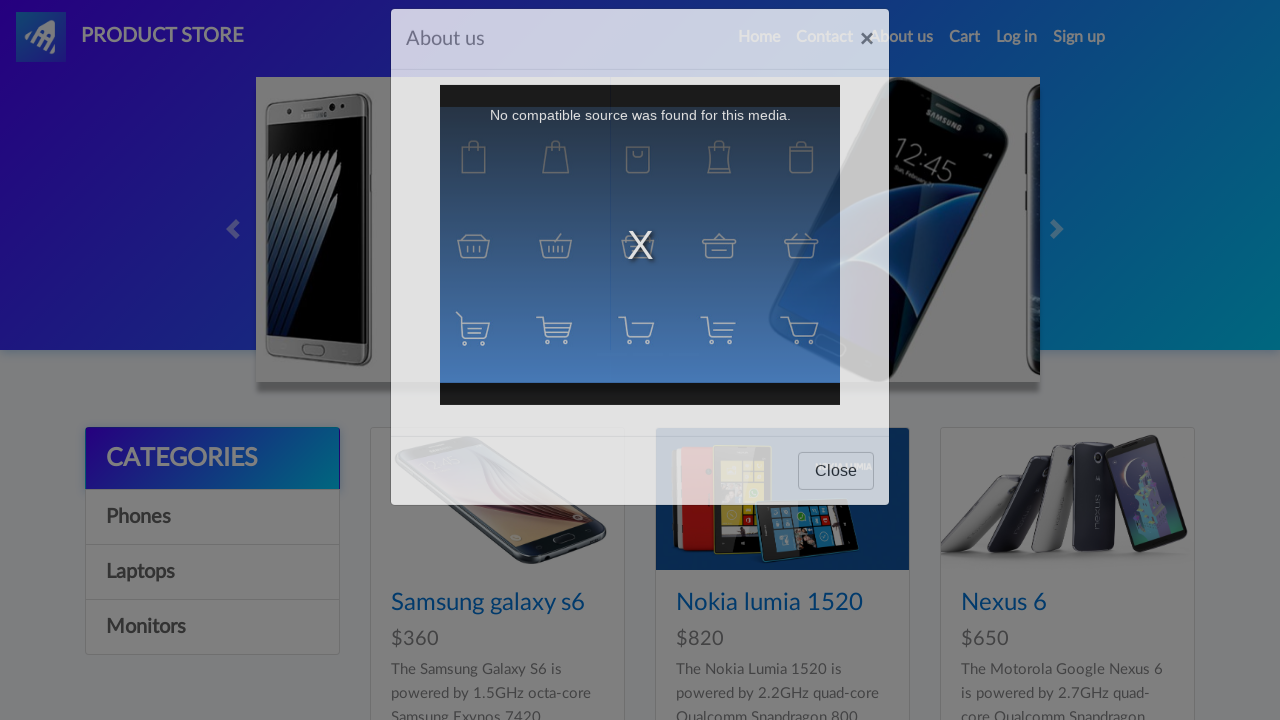

Modal has closed and is no longer visible
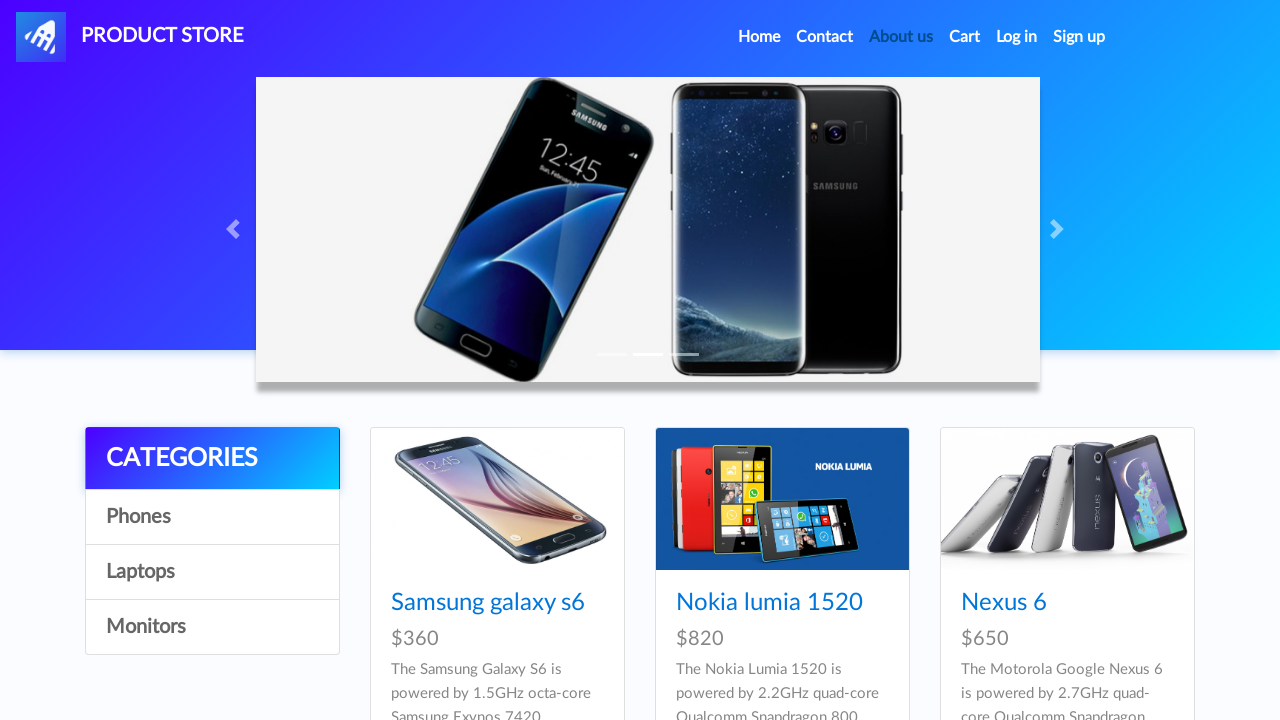

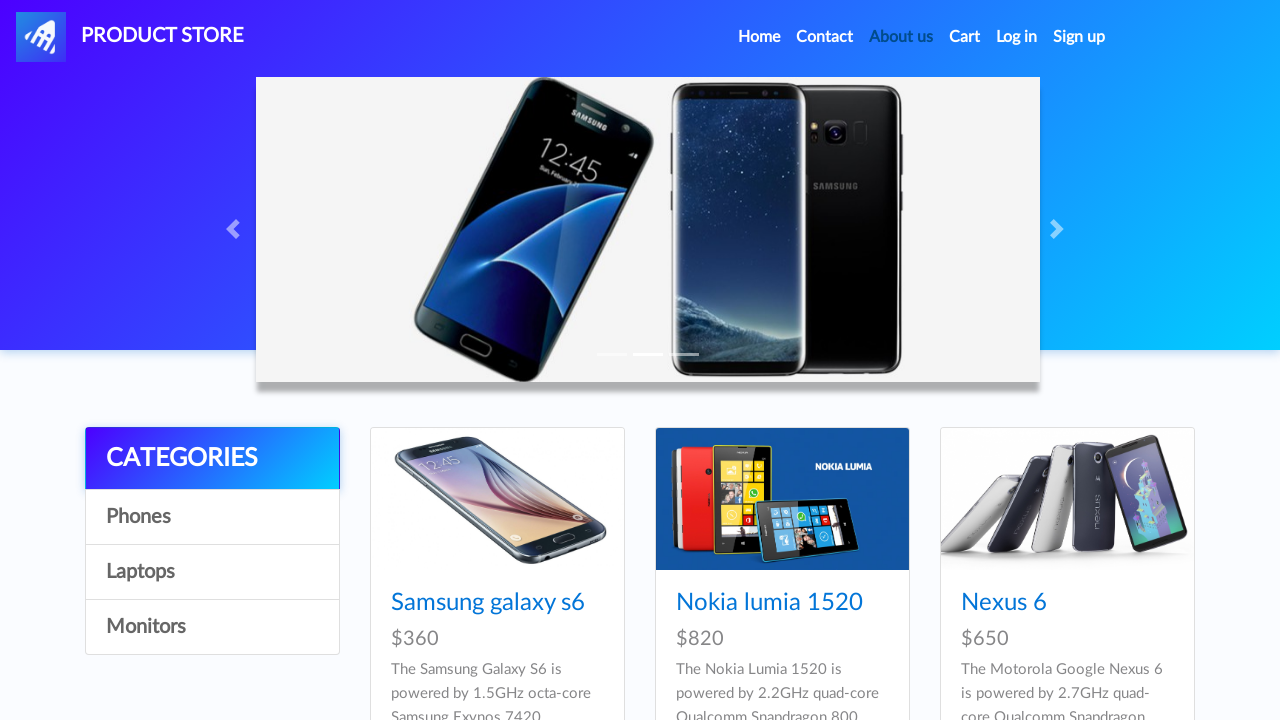